Navigates to checkout page and verifies address field is enabled and displayed

Starting URL: https://webshop-agil-testautomatiserare.netlify.app/

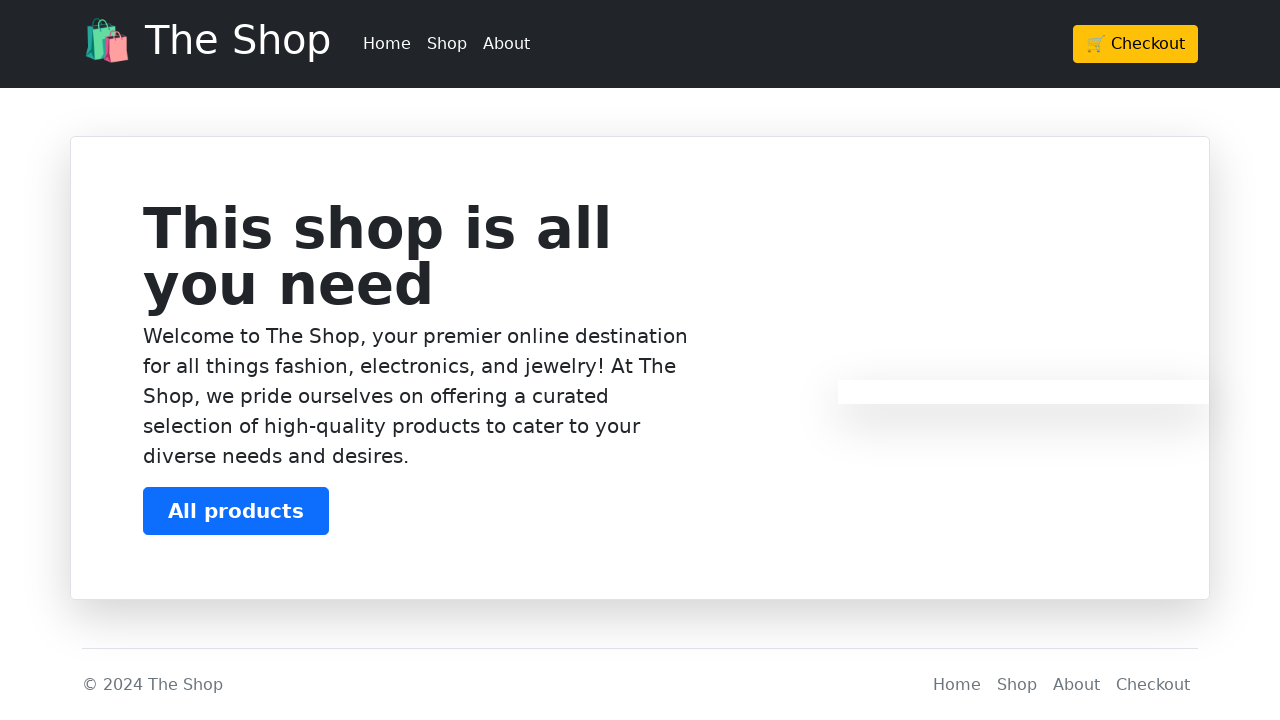

Clicked checkout button at (1136, 44) on .btn-warning
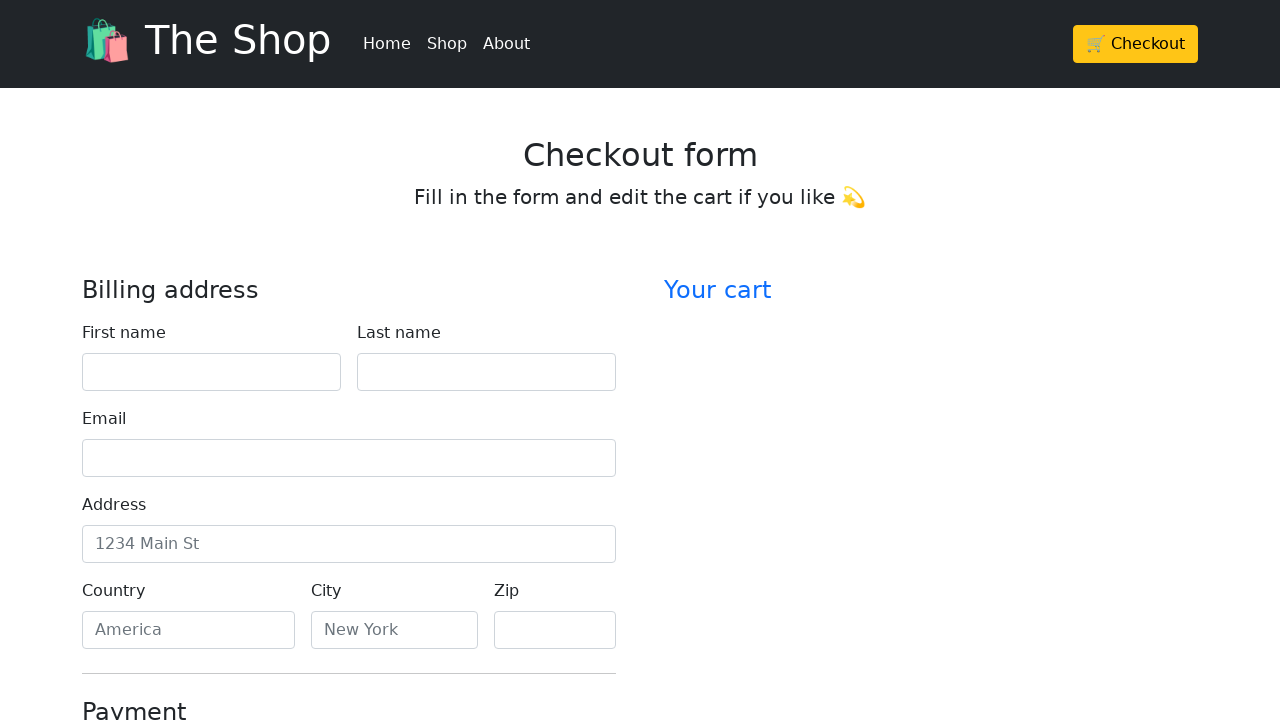

Verified address field is enabled
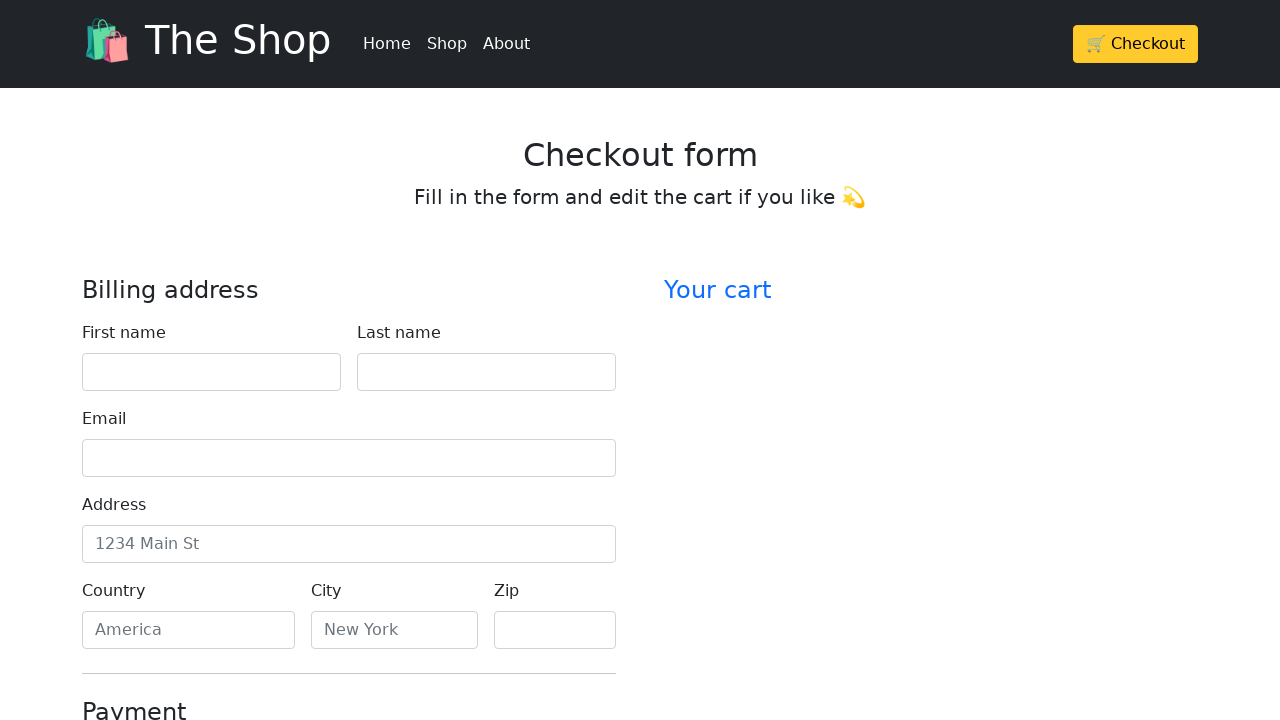

Verified address field is visible
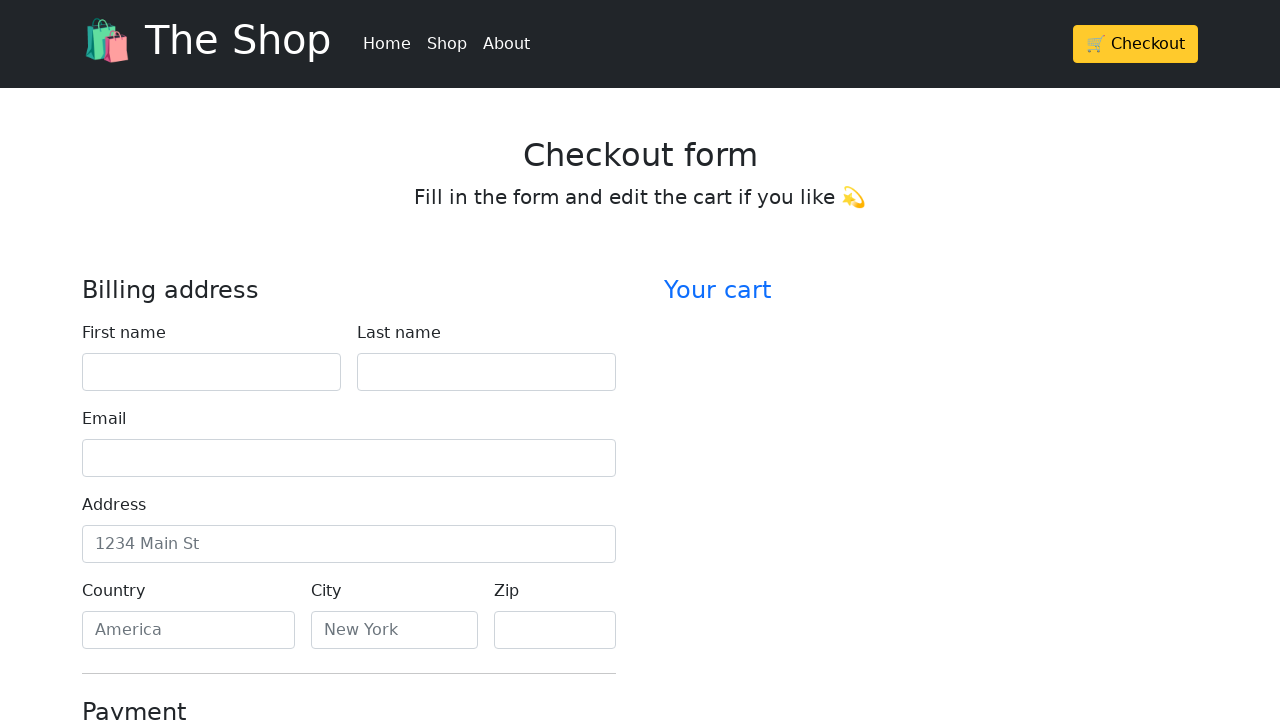

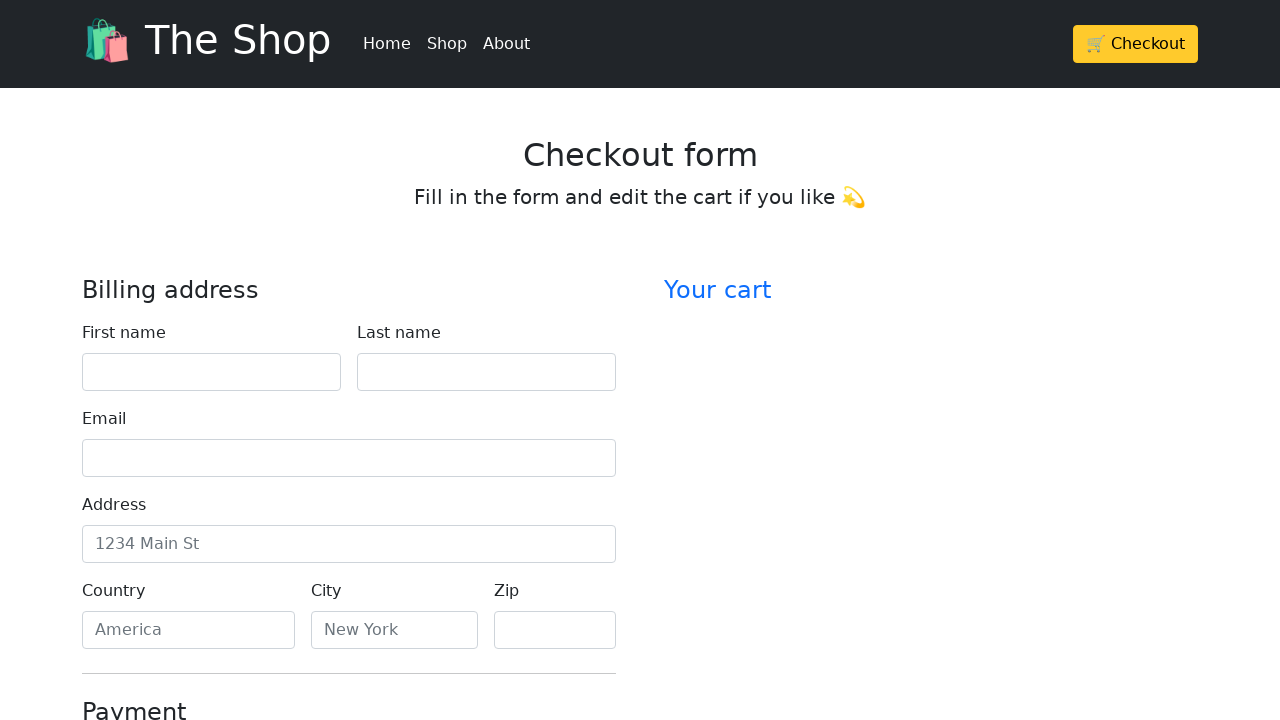